Tests unmarking items as complete by unchecking the checkbox after marking them complete

Starting URL: https://demo.playwright.dev/todomvc

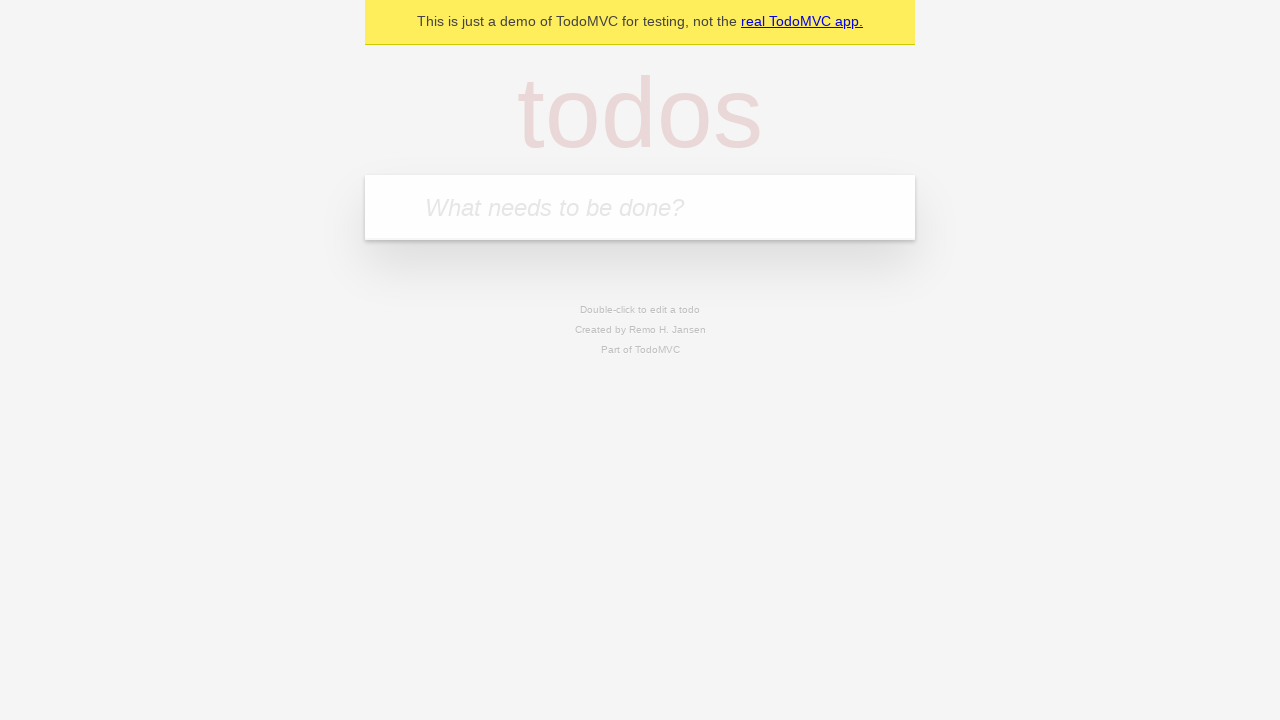

Filled input field with first todo item 'buy some cheese' on internal:attr=[placeholder="What needs to be done?"i]
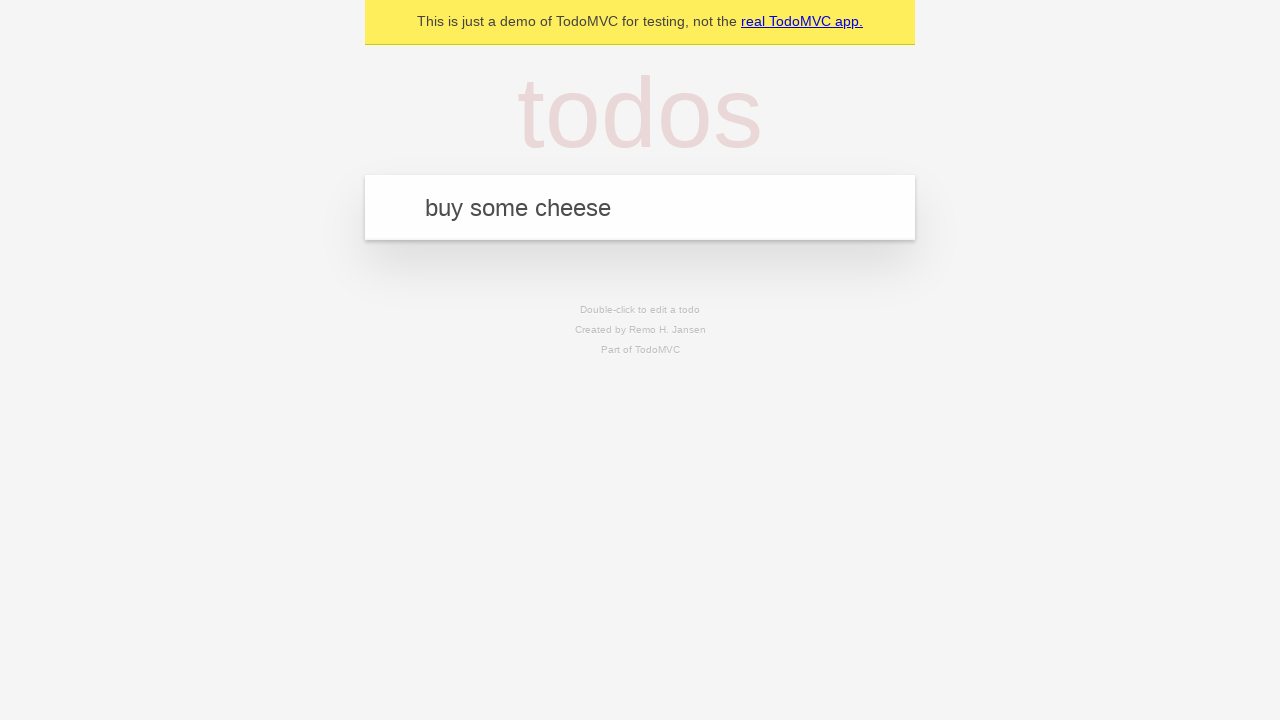

Pressed Enter to add first todo item on internal:attr=[placeholder="What needs to be done?"i]
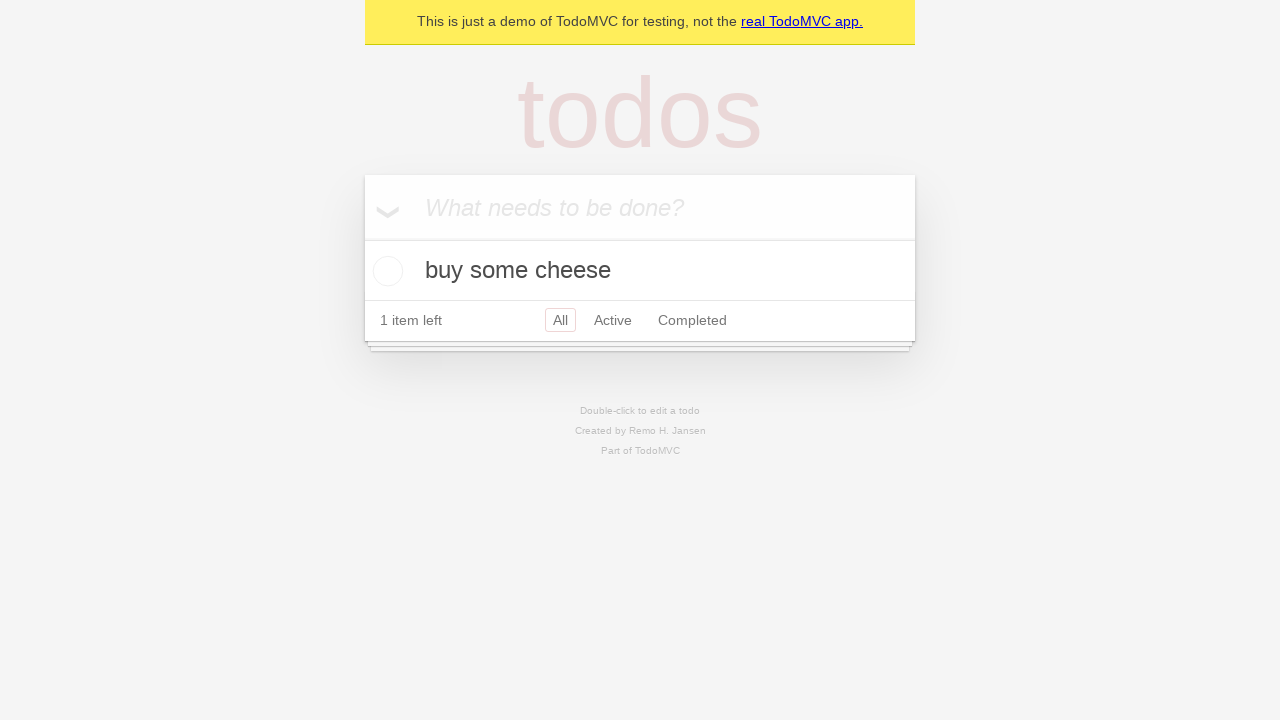

Filled input field with second todo item 'feed the cat' on internal:attr=[placeholder="What needs to be done?"i]
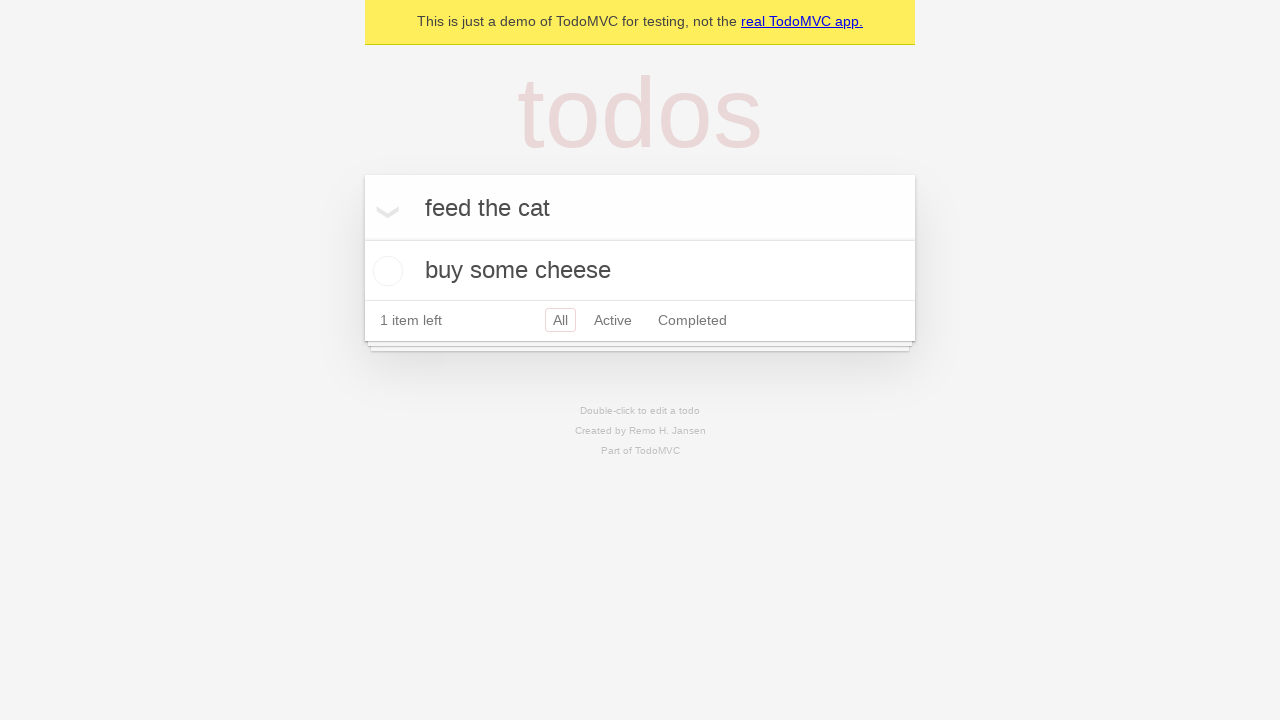

Pressed Enter to add second todo item on internal:attr=[placeholder="What needs to be done?"i]
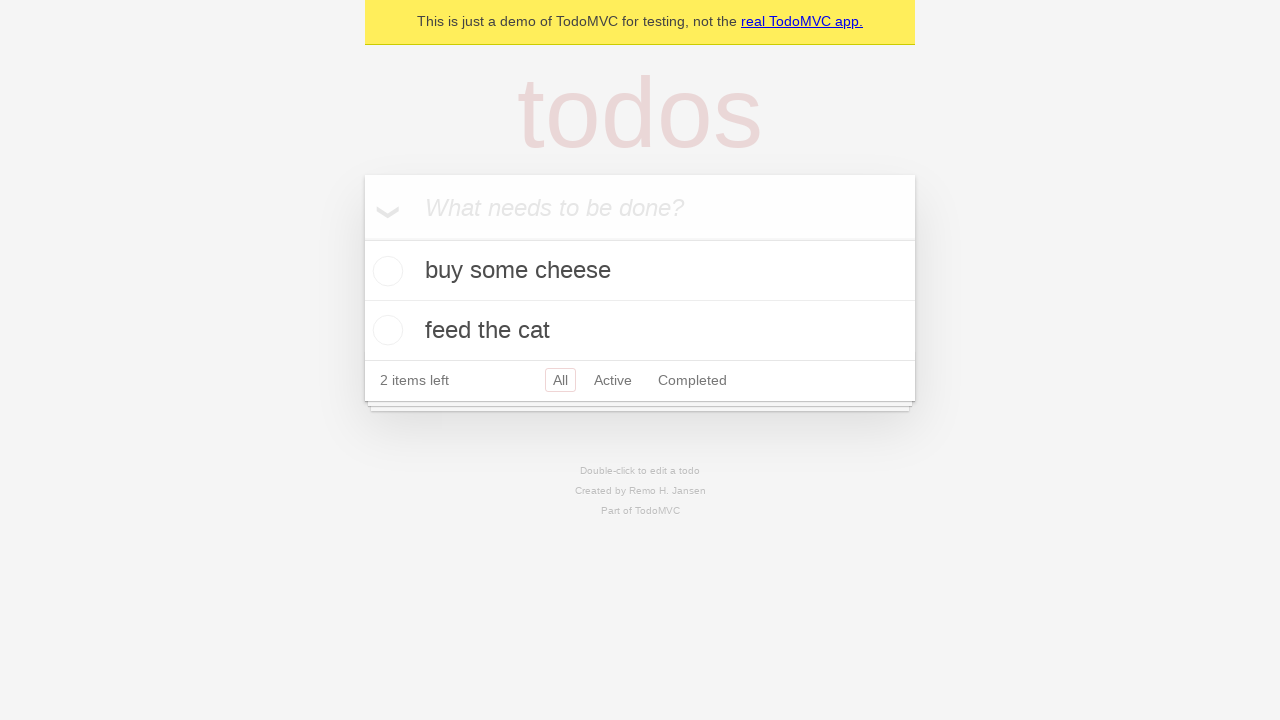

Checked checkbox to mark first item as complete at (385, 271) on internal:testid=[data-testid="todo-item"s] >> nth=0 >> internal:role=checkbox
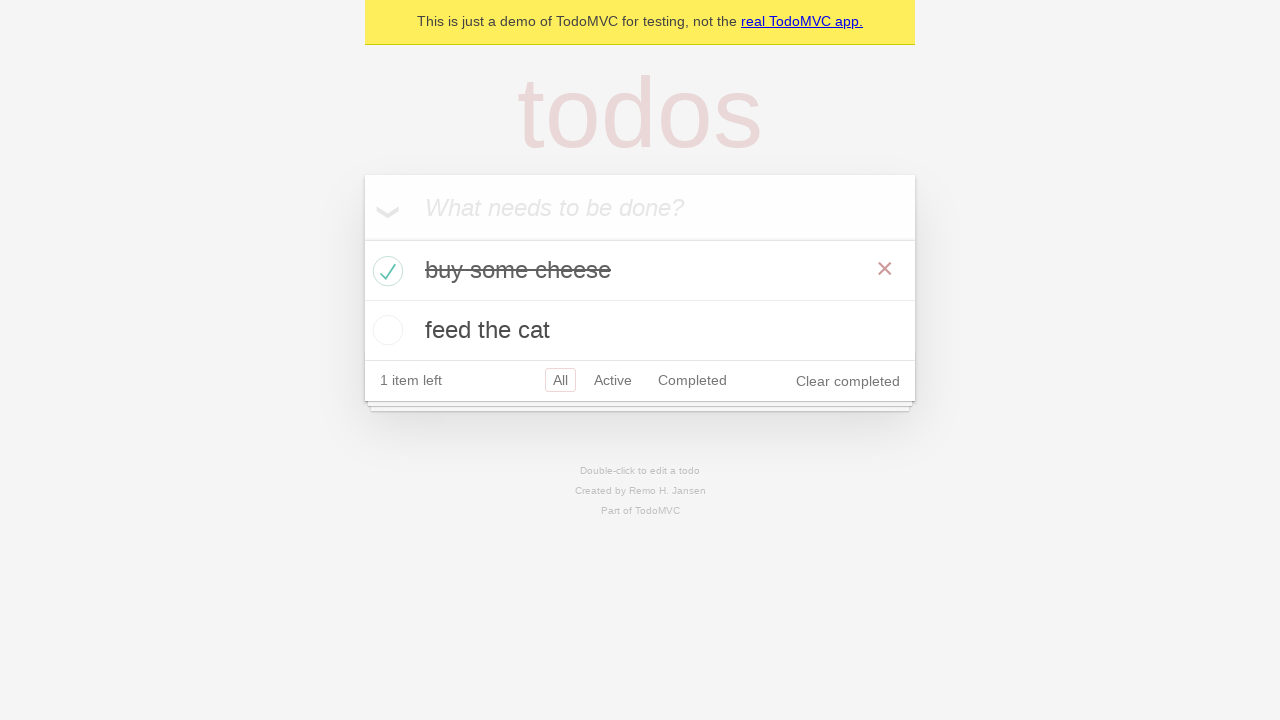

Unchecked checkbox to mark first item as incomplete at (385, 271) on internal:testid=[data-testid="todo-item"s] >> nth=0 >> internal:role=checkbox
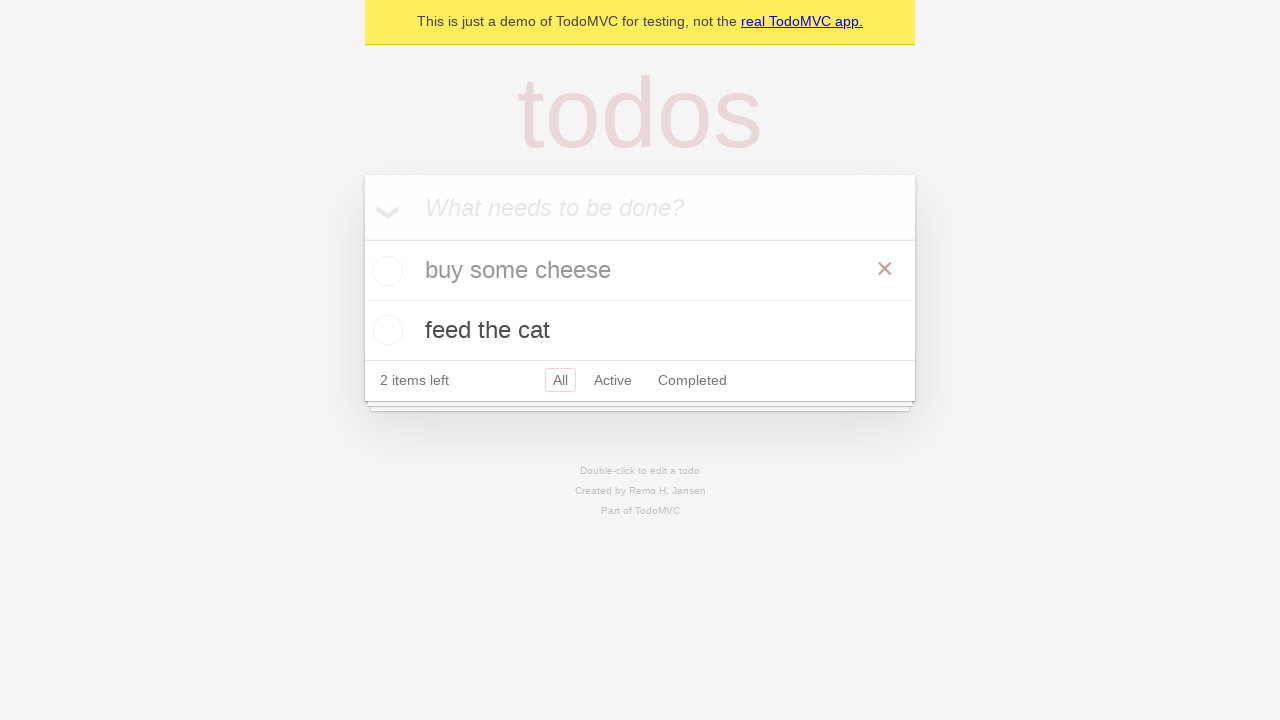

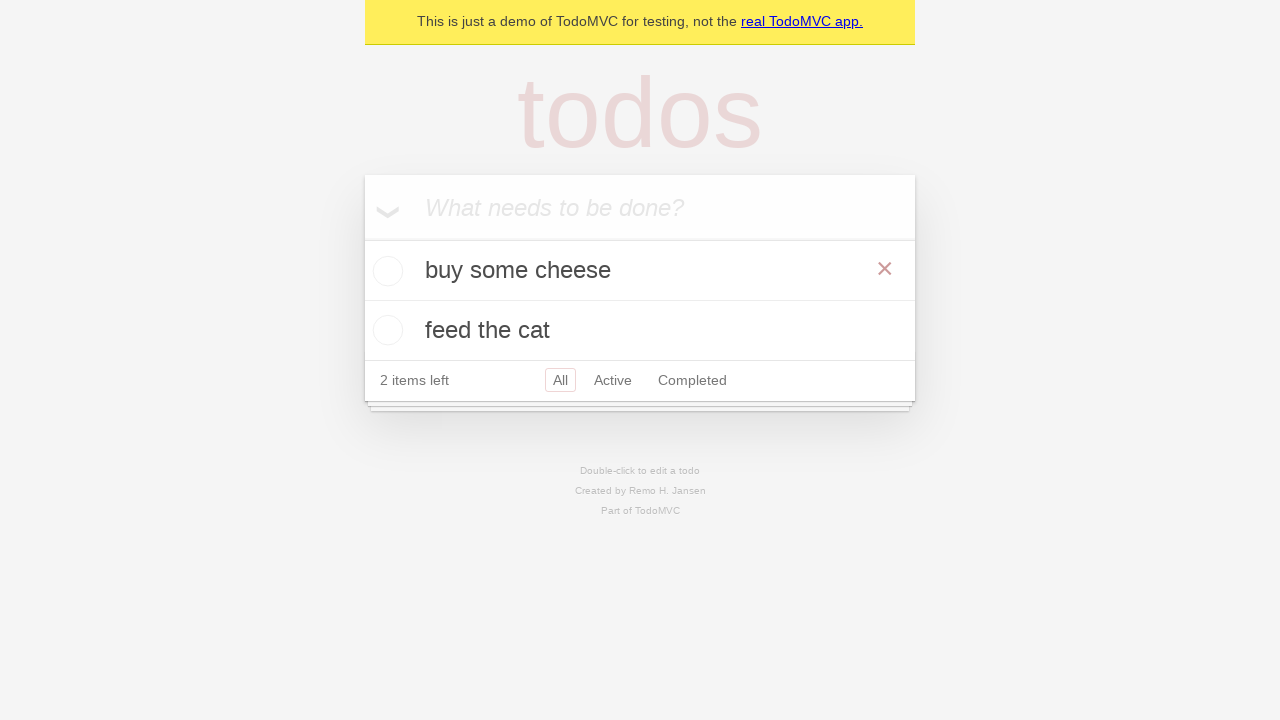